Tests dragging element "B" from the second column to the first column

Starting URL: https://the-internet.herokuapp.com/drag_and_drop

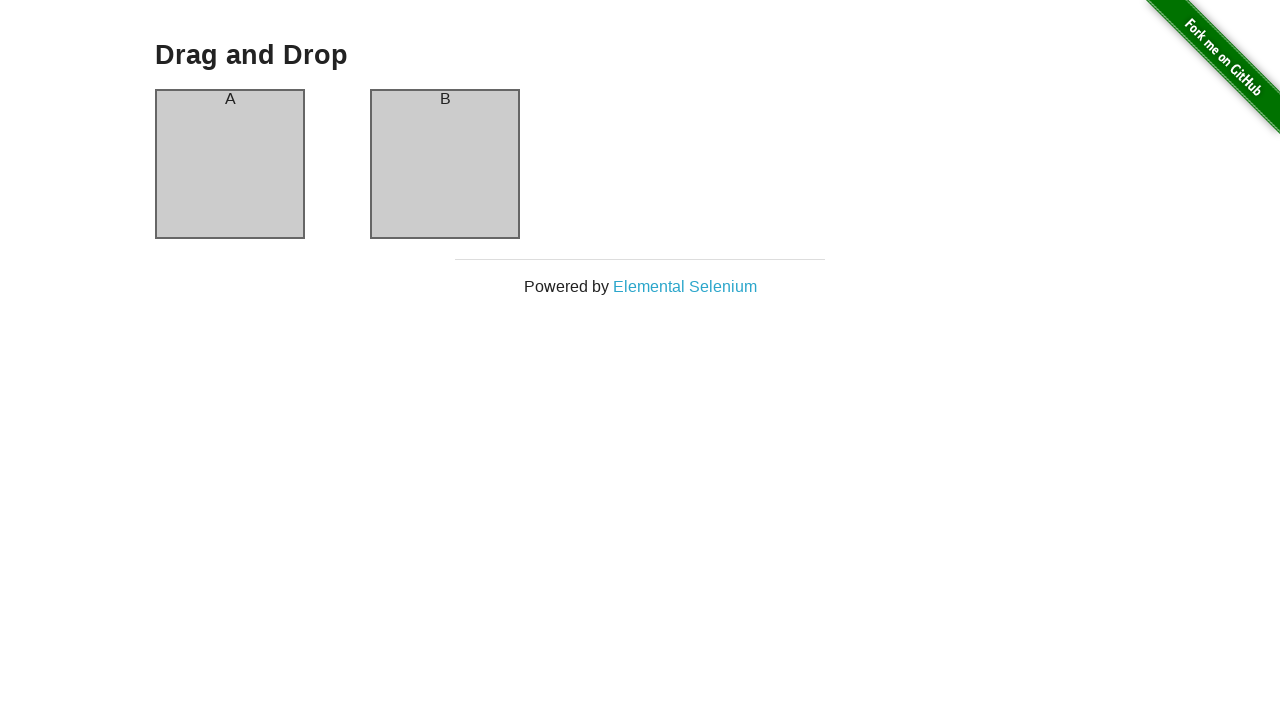

Waited for first column to load
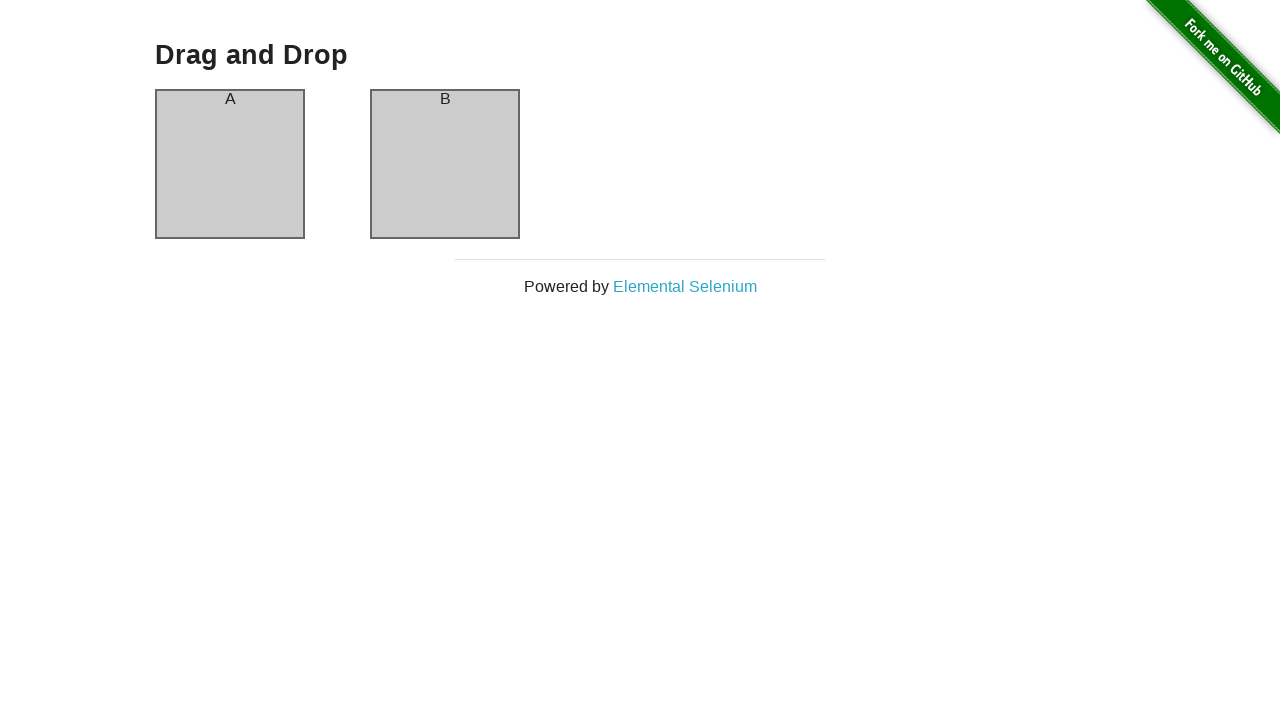

Waited for second column to load
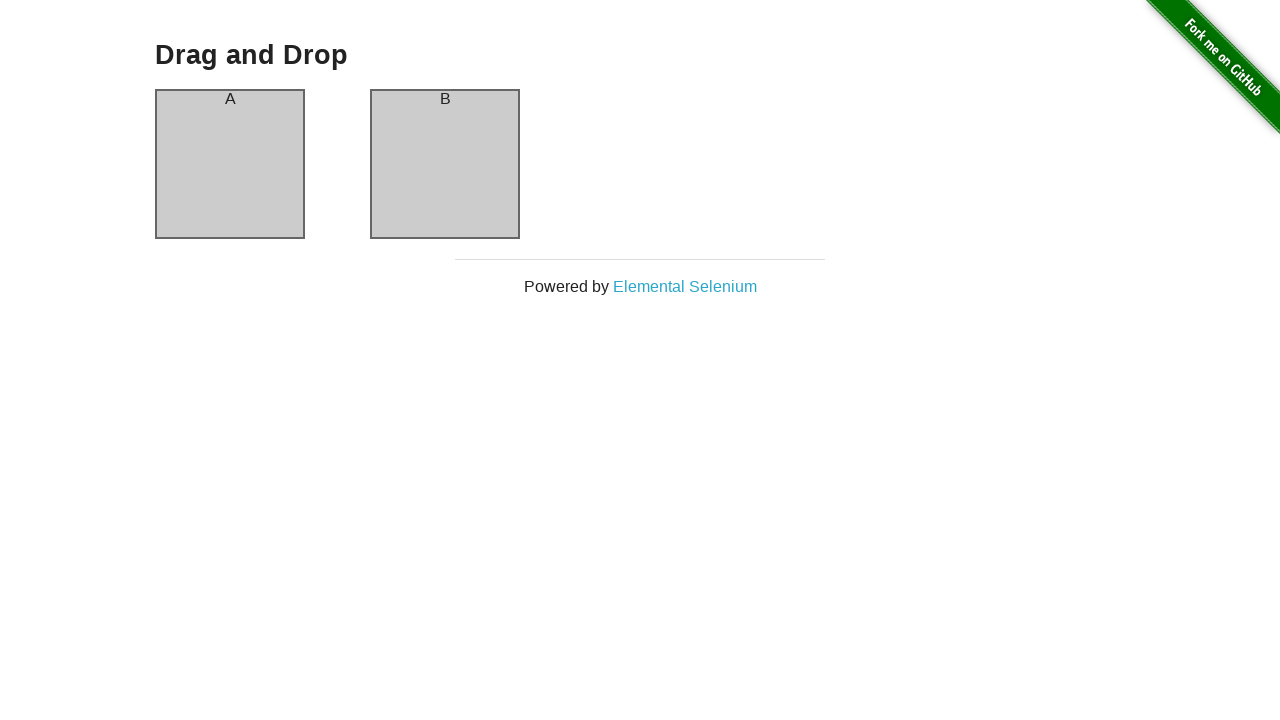

Dragged element B from second column to first column at (230, 164)
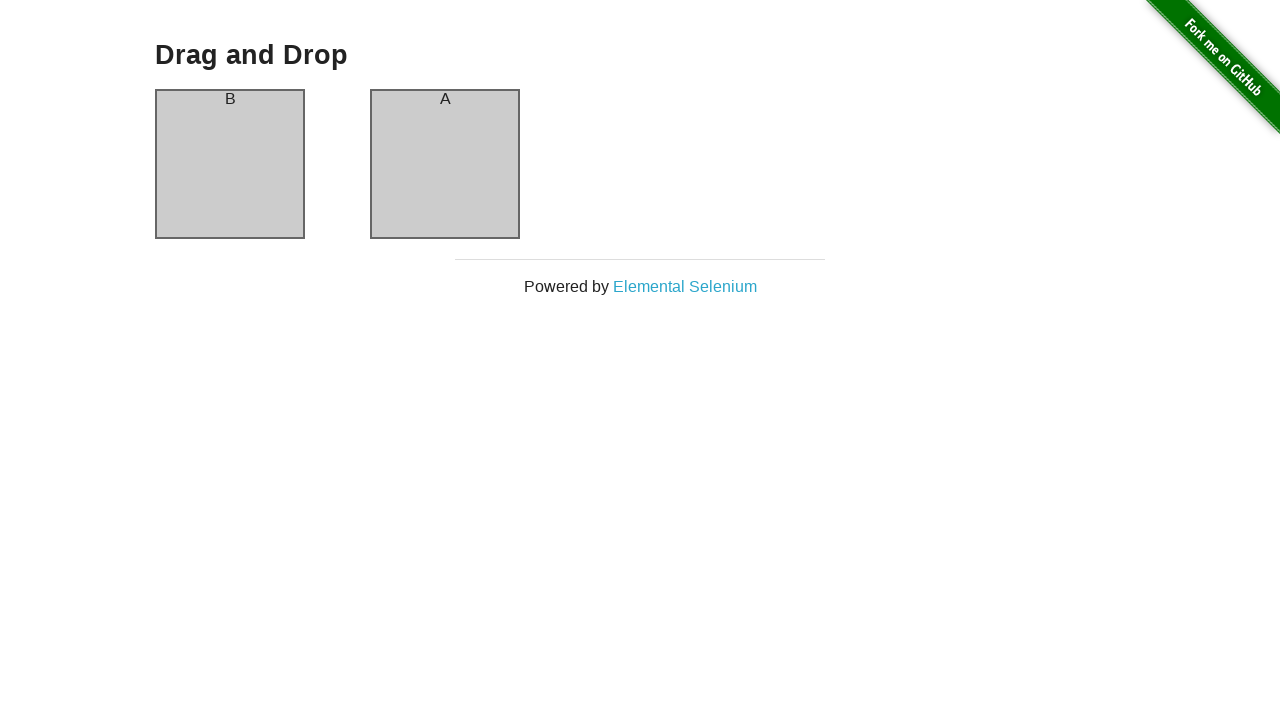

Retrieved text content from first column header
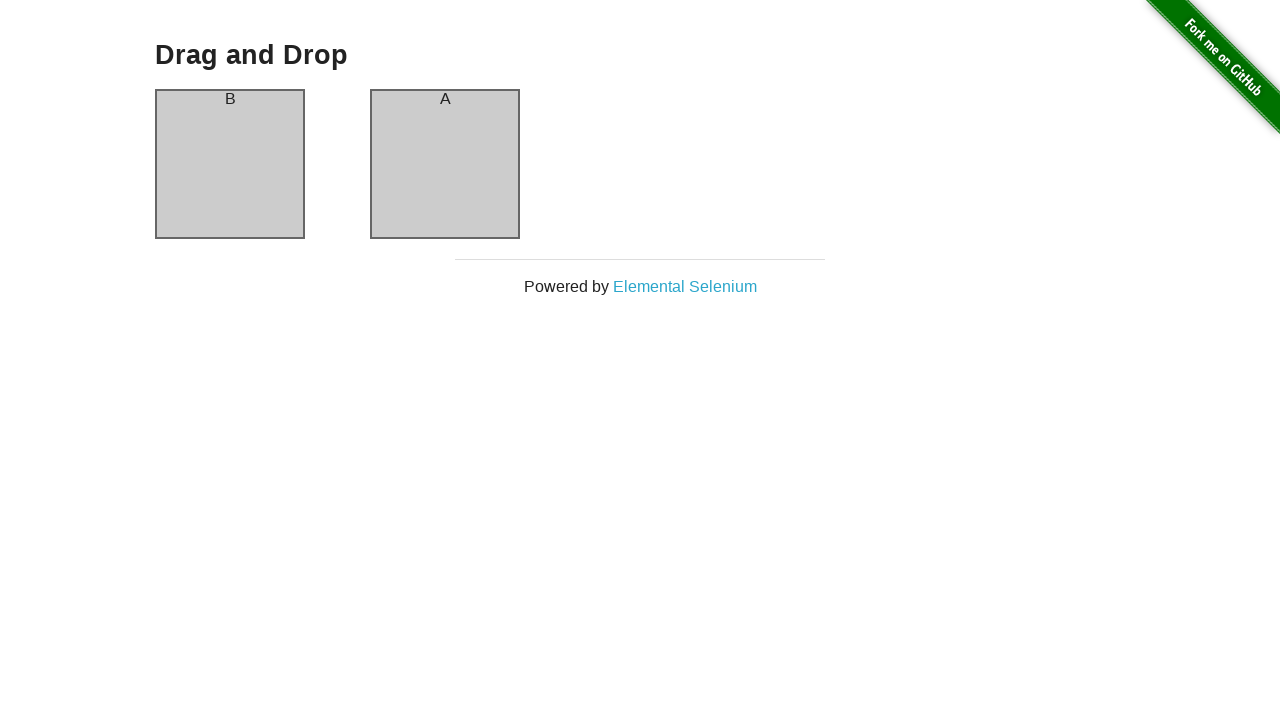

Retrieved text content from second column header
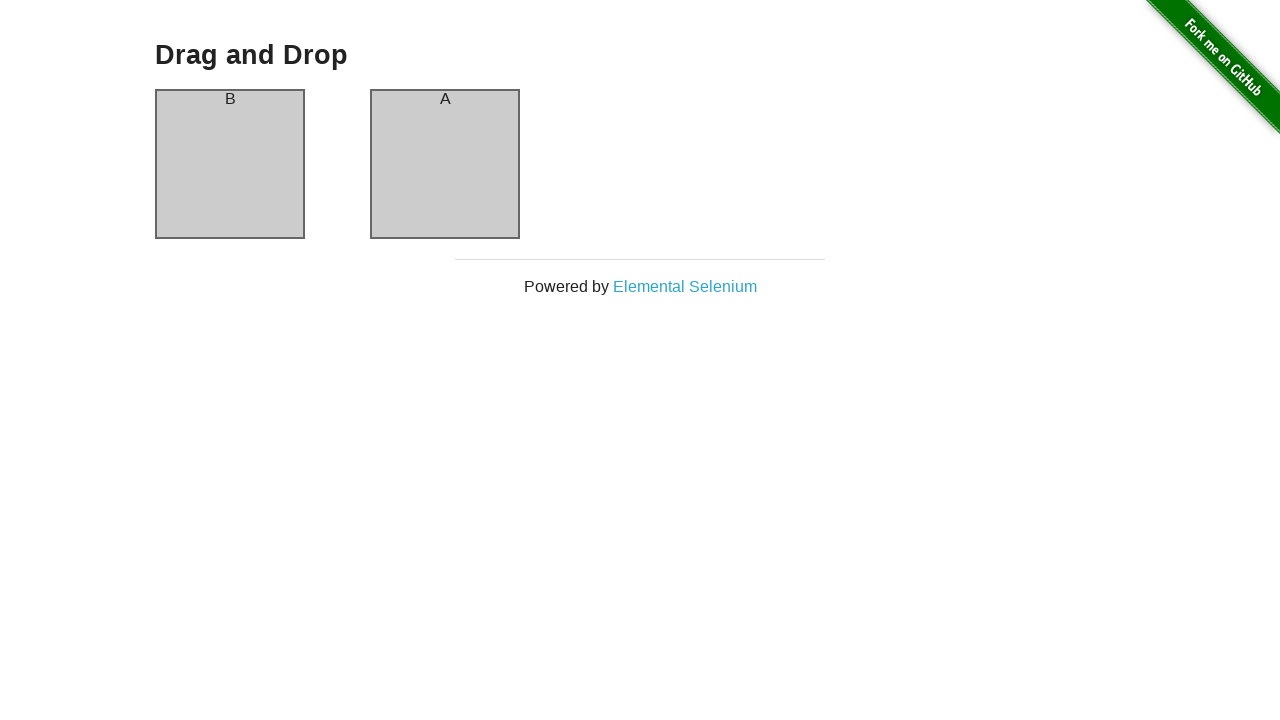

Verified that element B is now in the first column
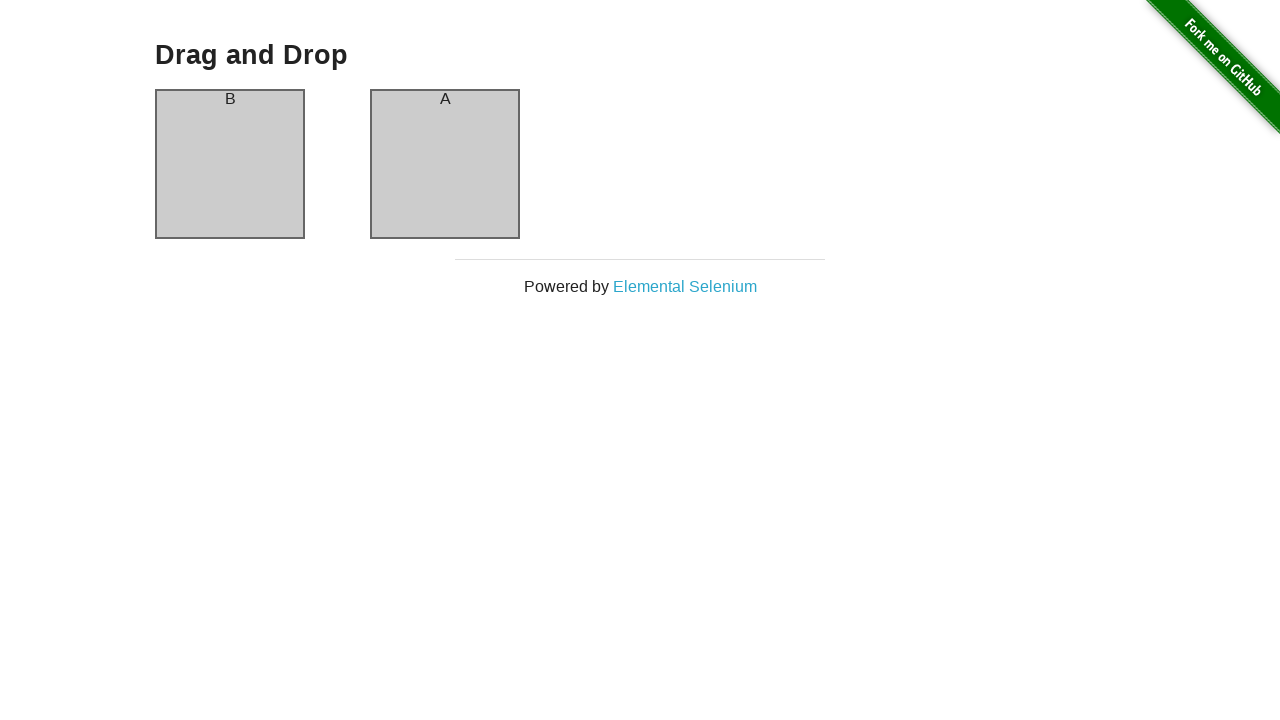

Verified that element A is now in the second column
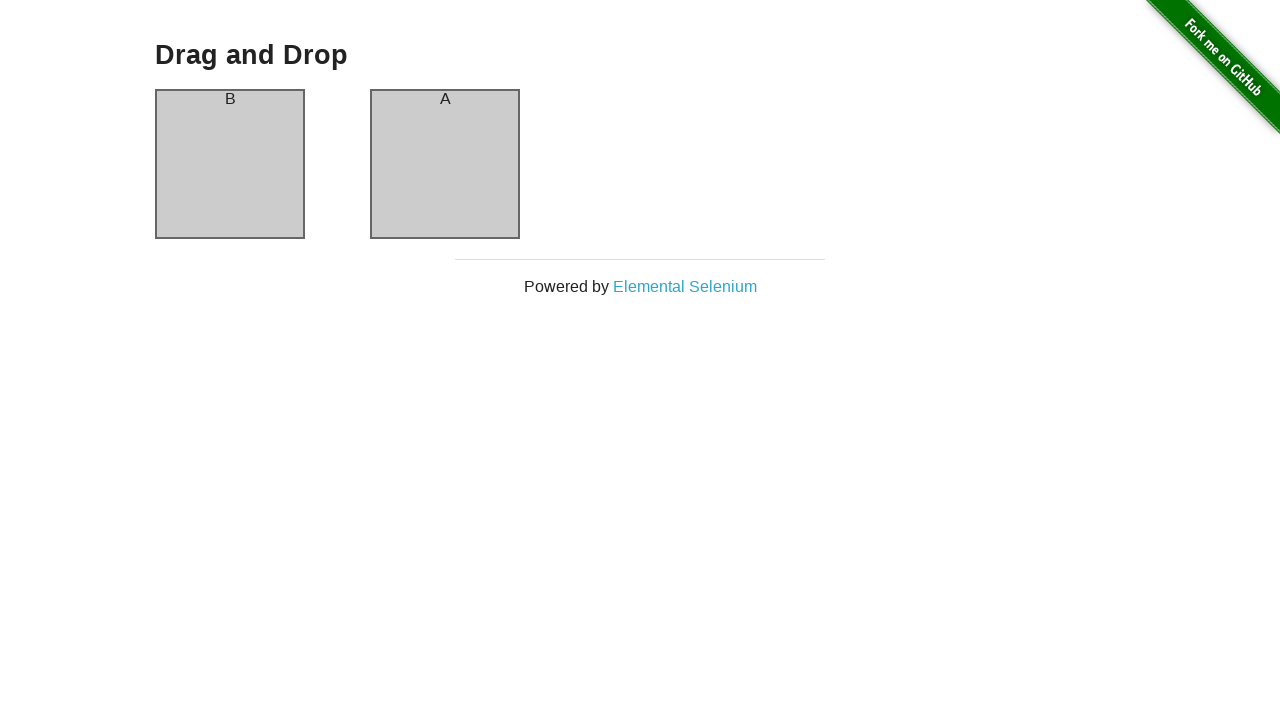

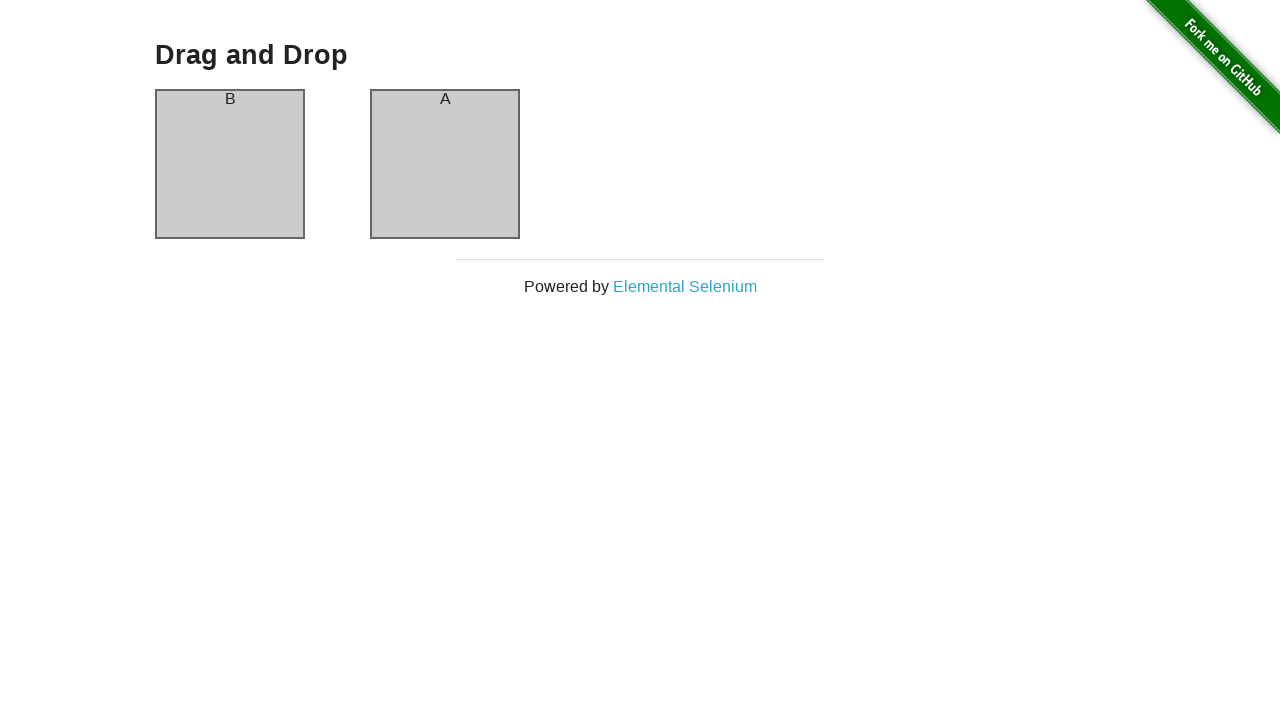